Tests date picker functionality by clicking on a date of birth field and selecting a specific date (June 23, 1996) using month/year dropdowns and day selection from a calendar.

Starting URL: https://www.dummyticket.com/dummy-ticket-for-visa-application/

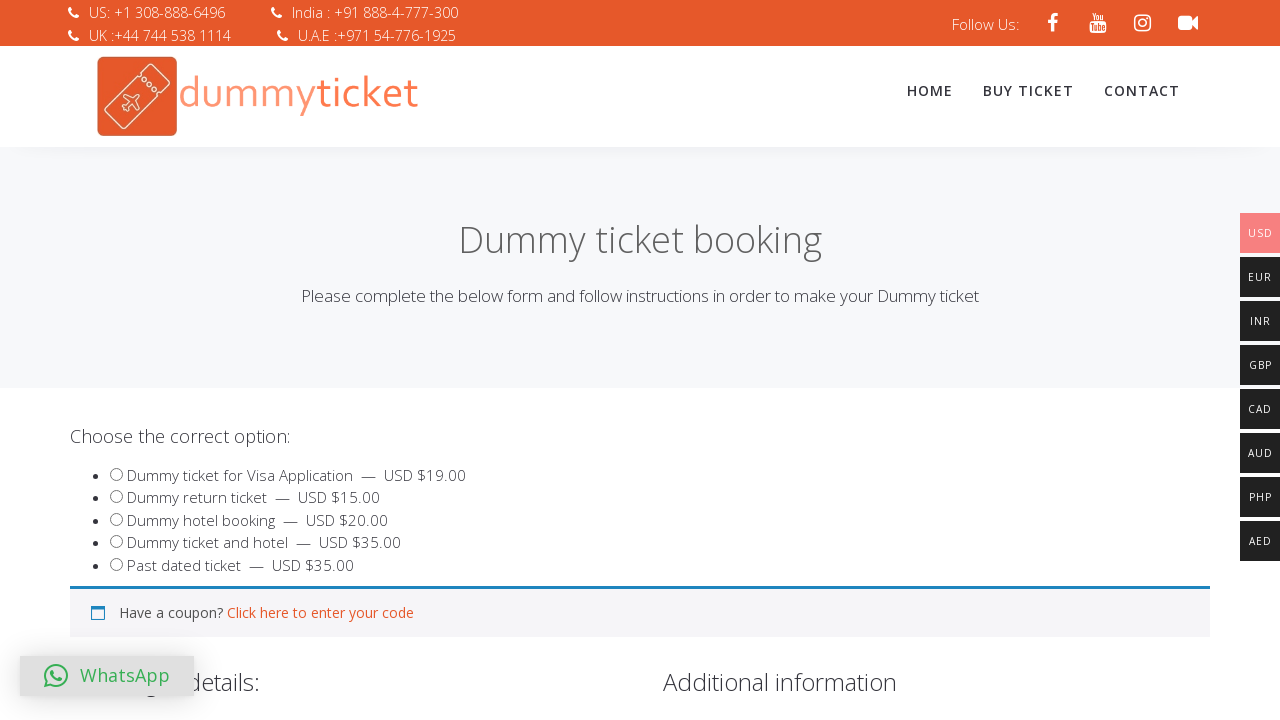

Clicked on date of birth input field to open date picker at (344, 360) on input#dob
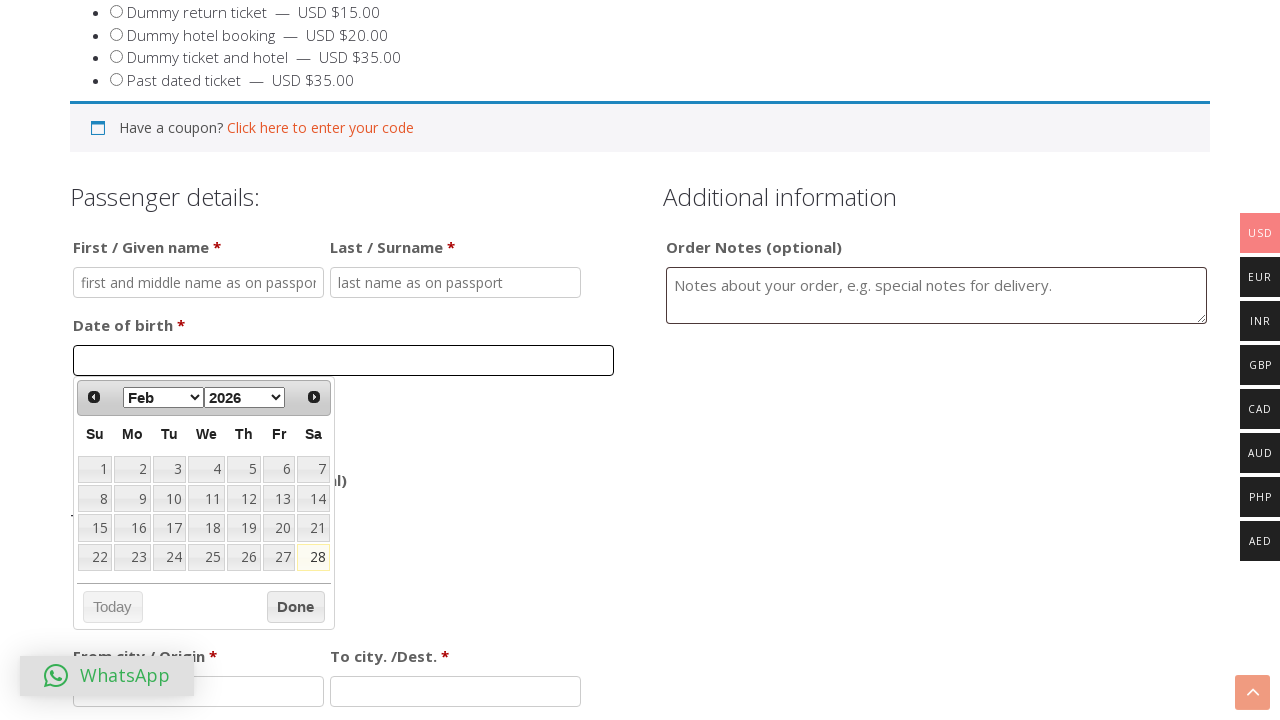

Date picker appeared with month selection dropdown
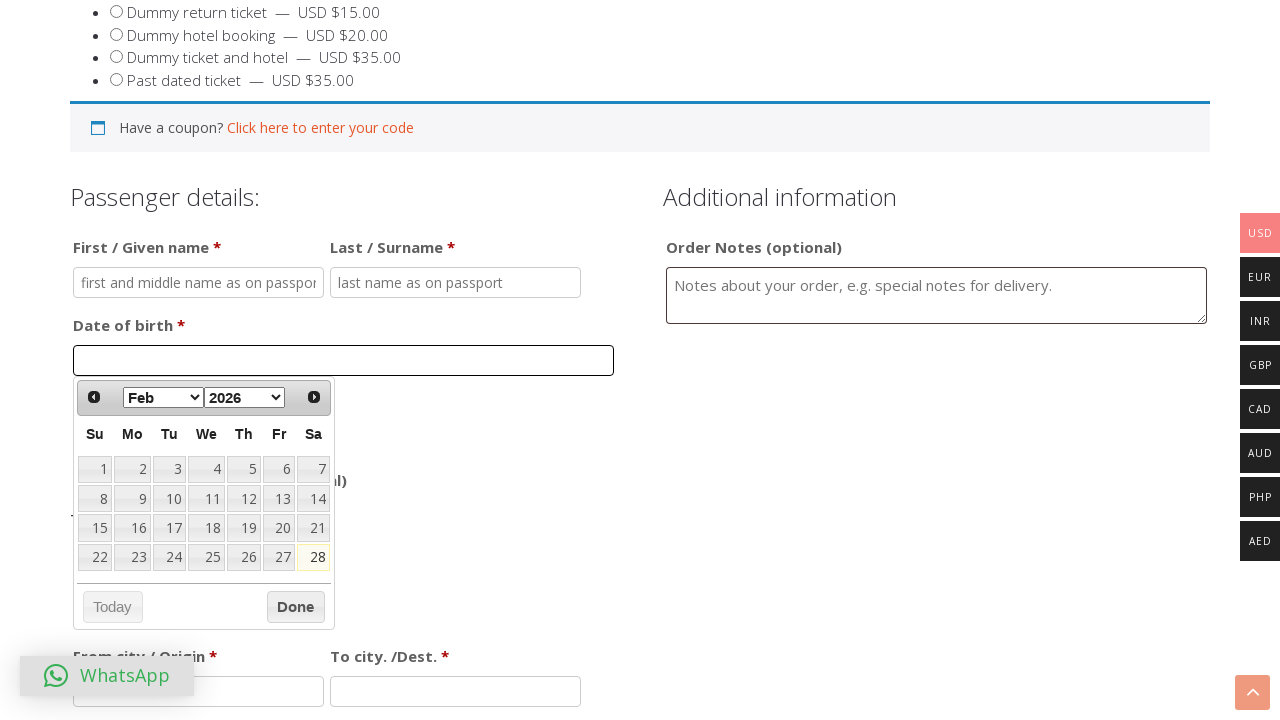

Selected June from month dropdown on select[aria-label='Select month']
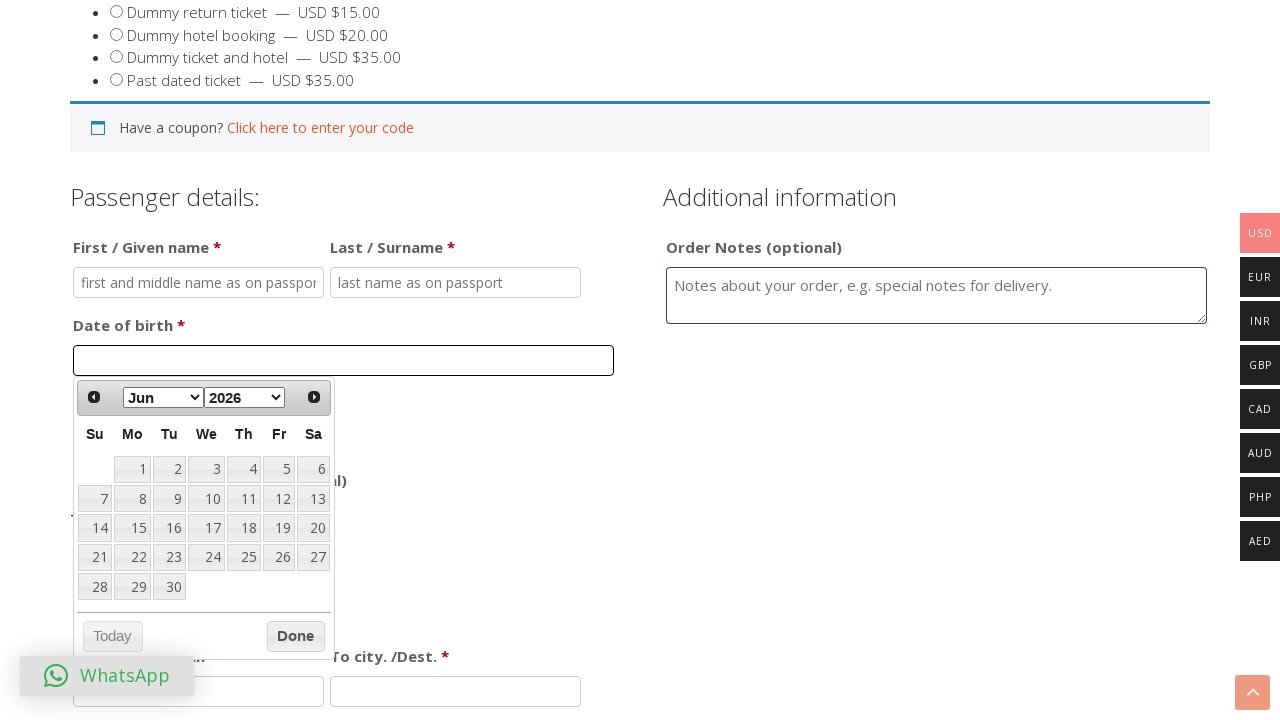

Selected 1996 from year dropdown on select[aria-label='Select year']
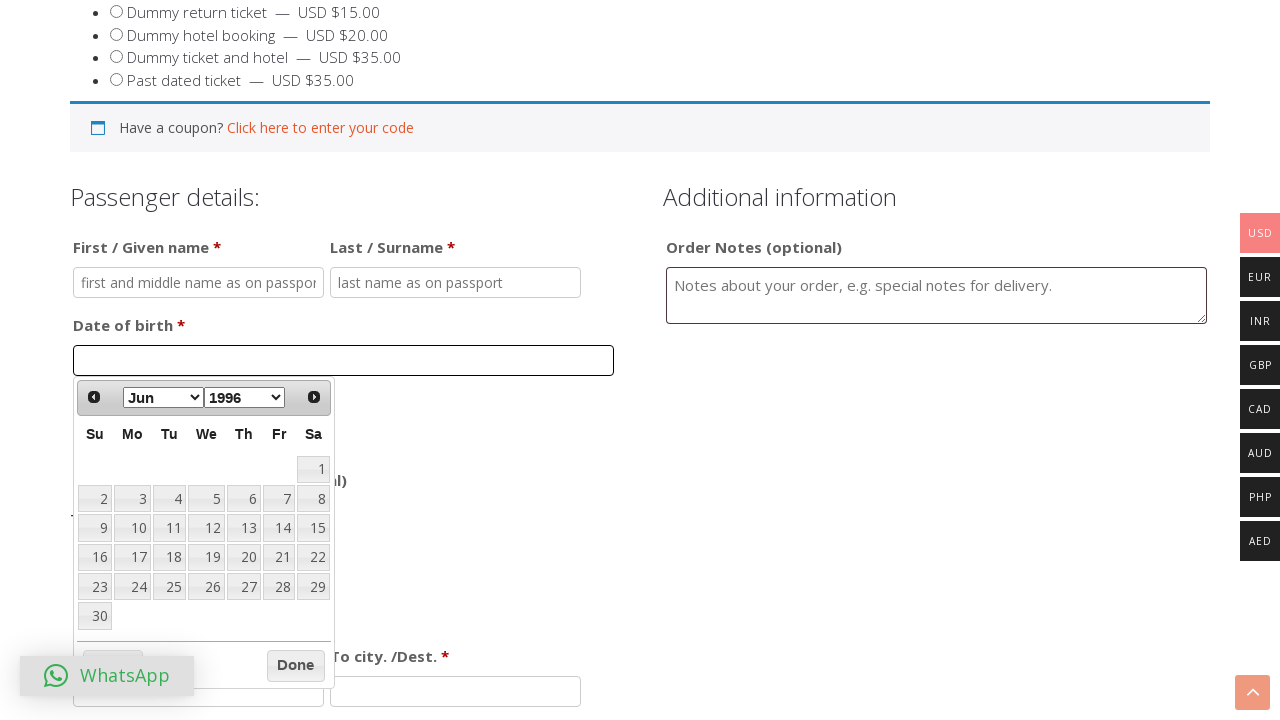

Clicked on day 23 in the calendar to complete date selection (June 23, 1996) at (95, 587) on table.ui-datepicker-calendar td:has-text('23')
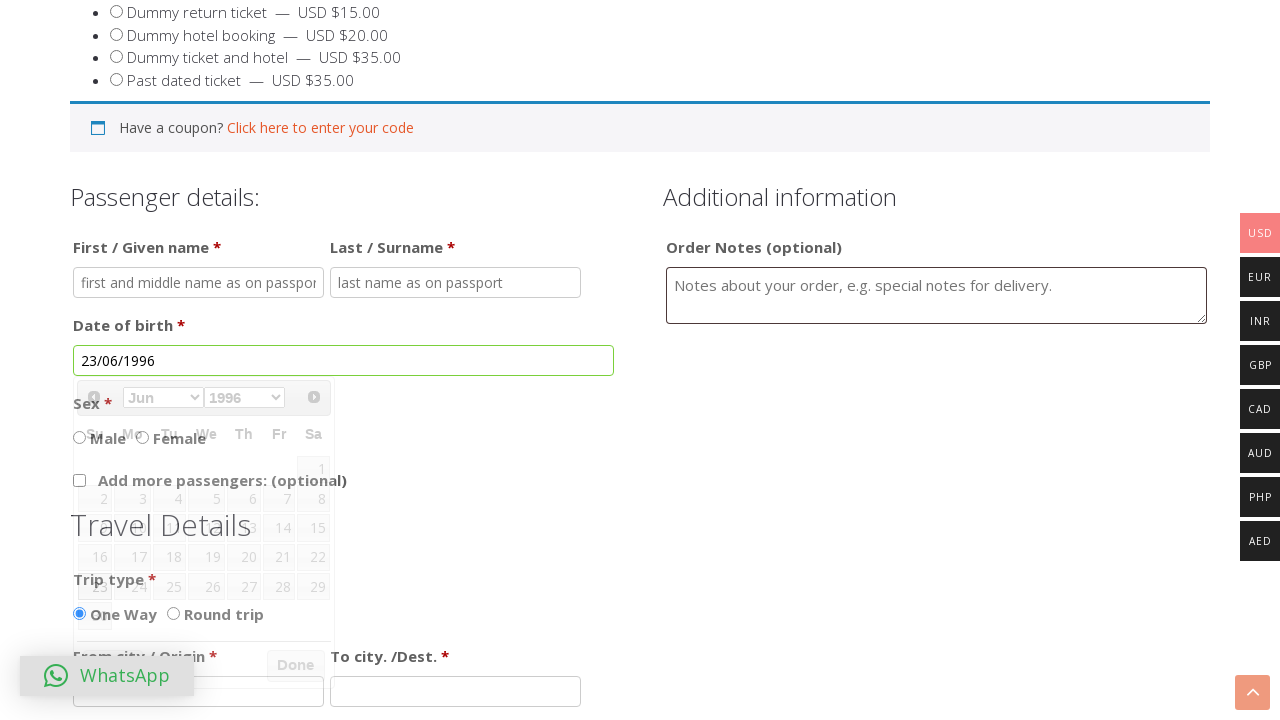

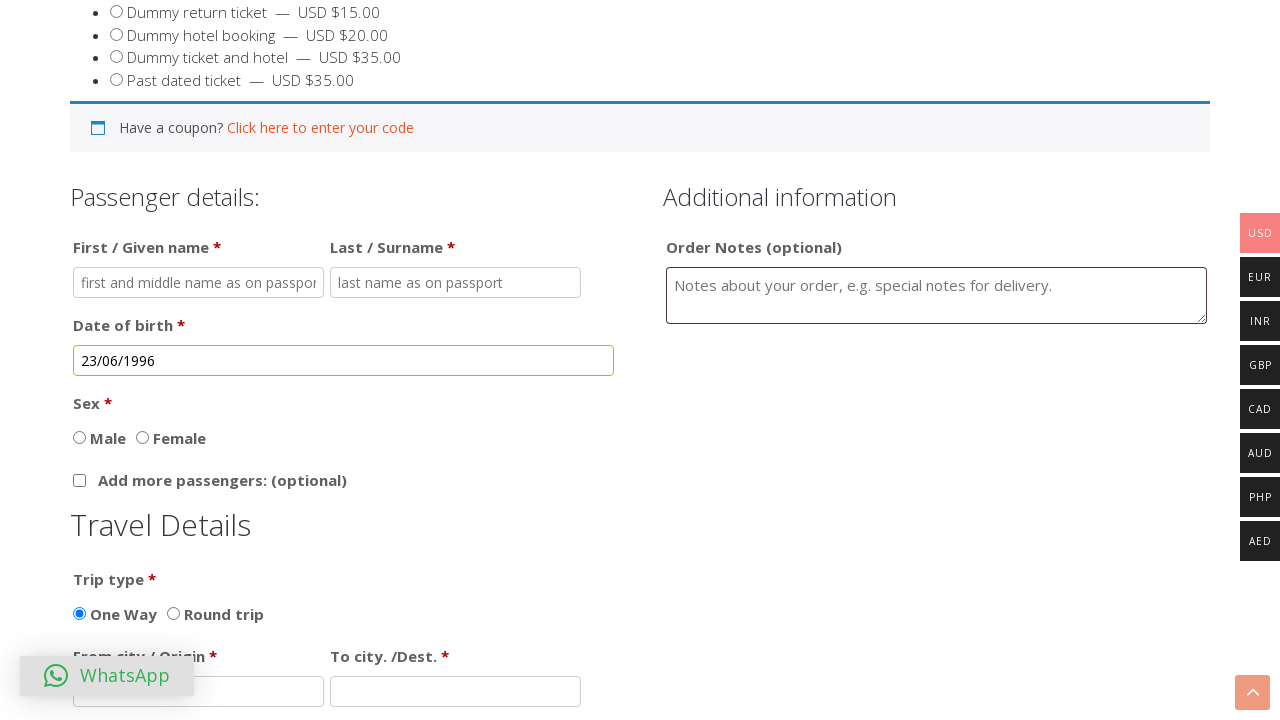